Tests various UI elements including visibility toggles, alerts, frames, and price verification on a practice automation website

Starting URL: https://rahulshettyacademy.com/AutomationPractice/

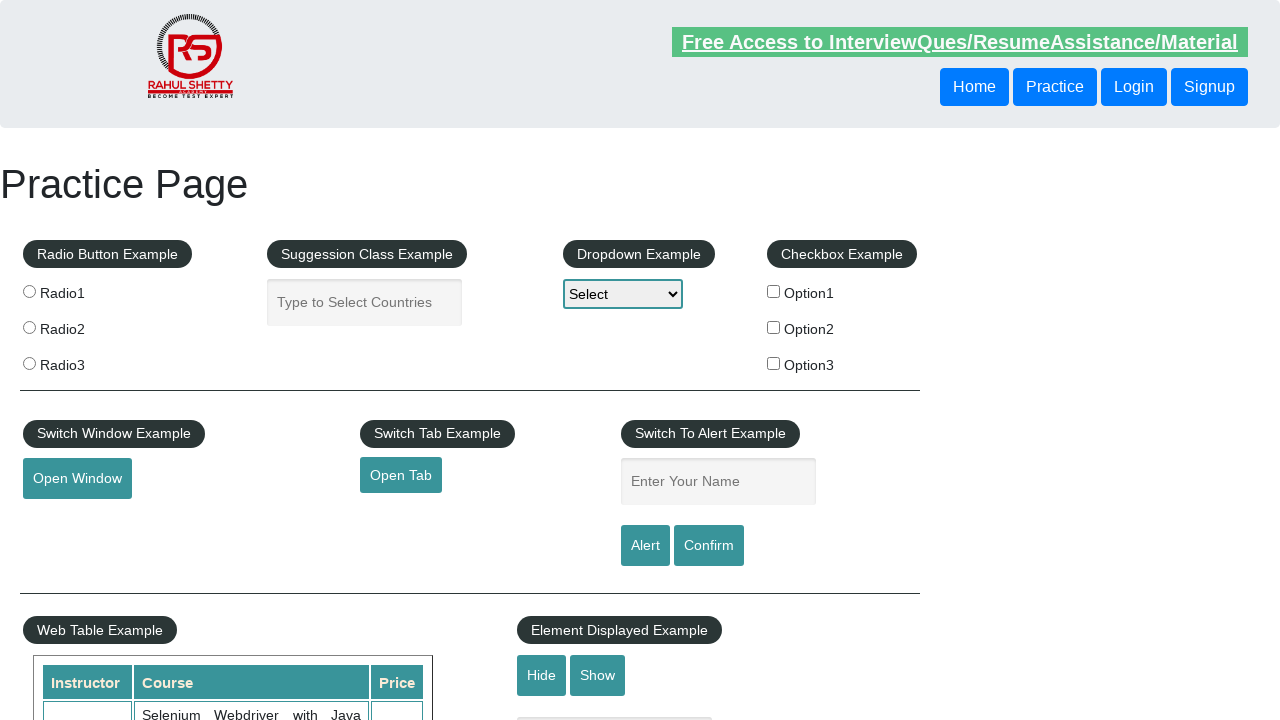

Clicked Hide button to toggle visibility at (542, 675) on internal:role=button[name="Hide"i]
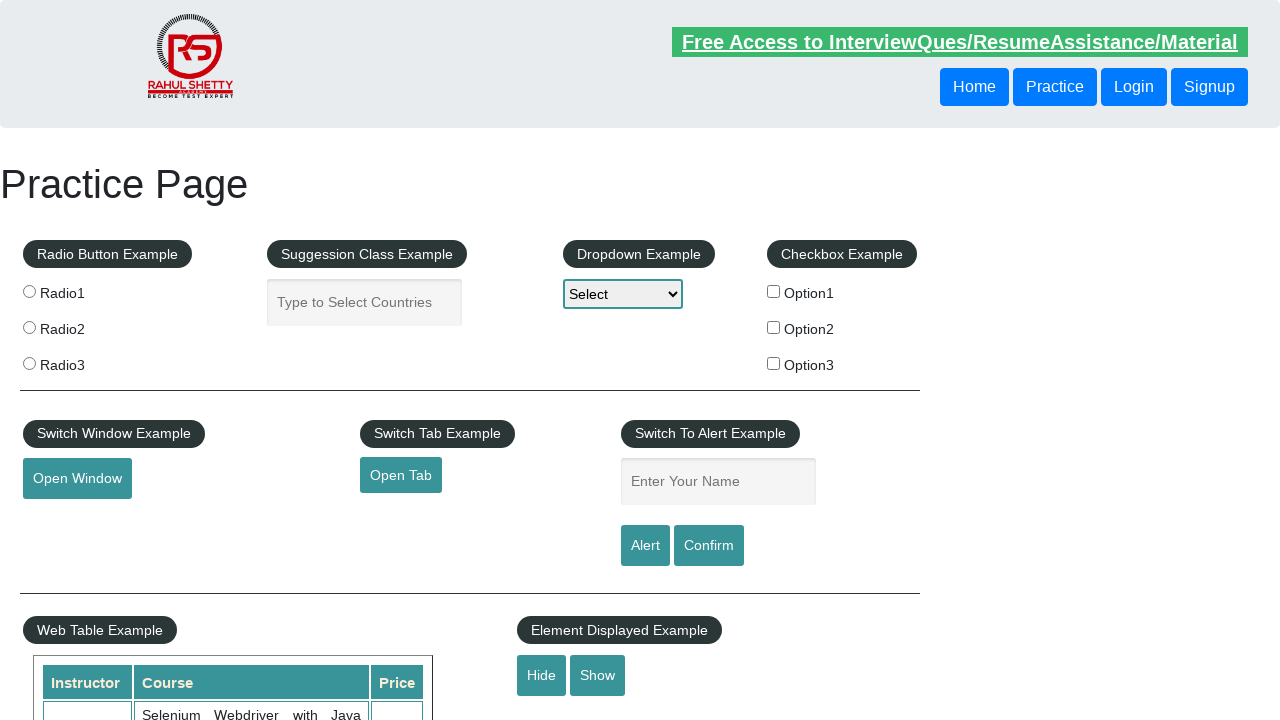

Set up dialog handler to accept alerts
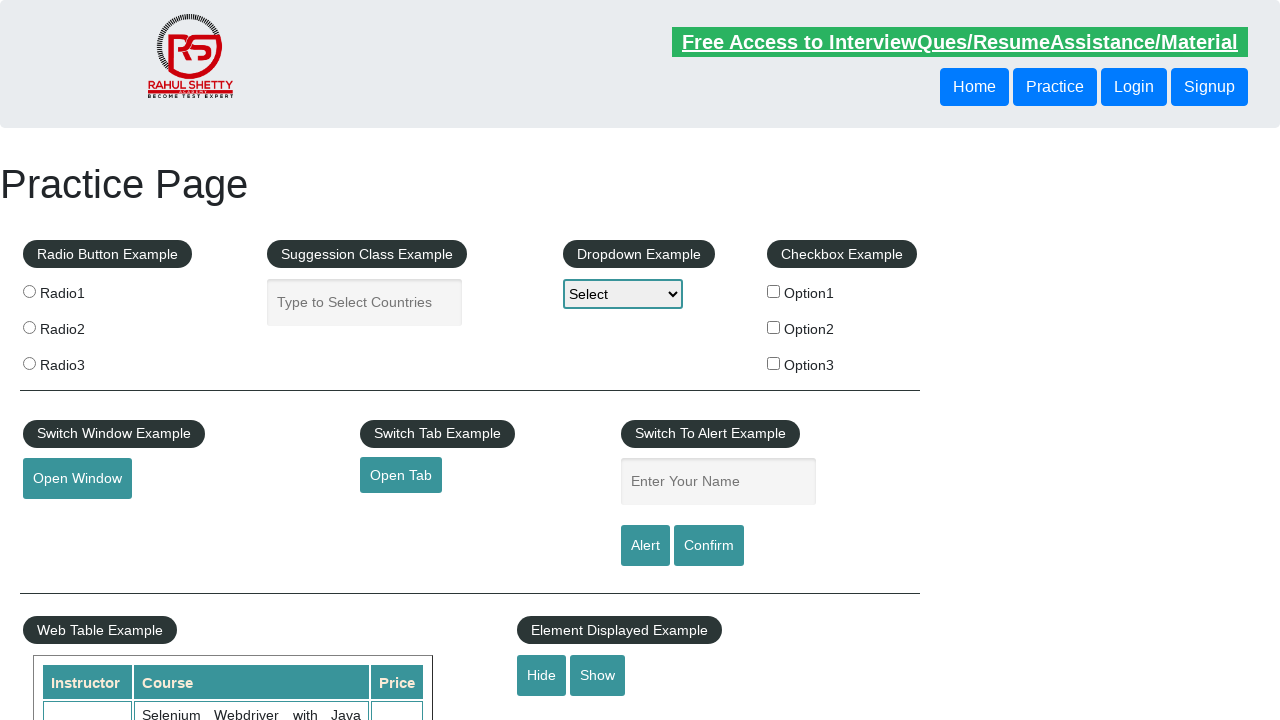

Clicked Confirm button to trigger alert at (709, 546) on internal:role=button[name="Confirm"i]
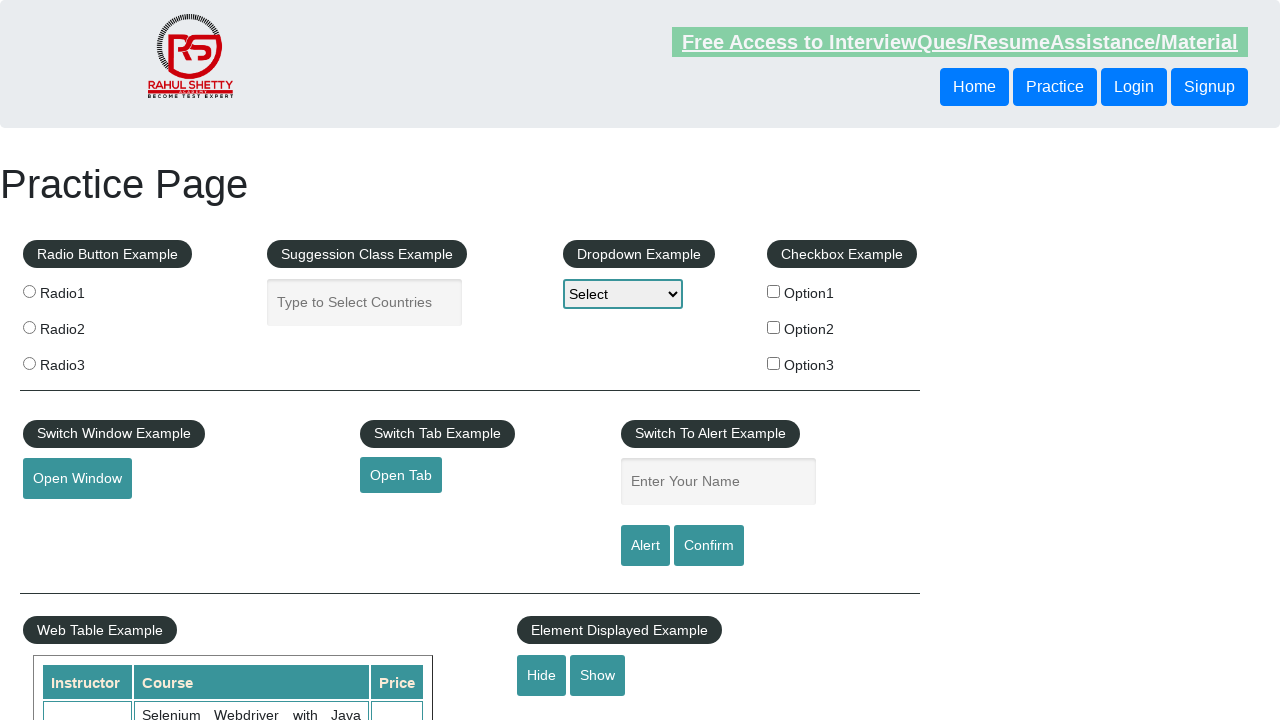

Located courses iframe
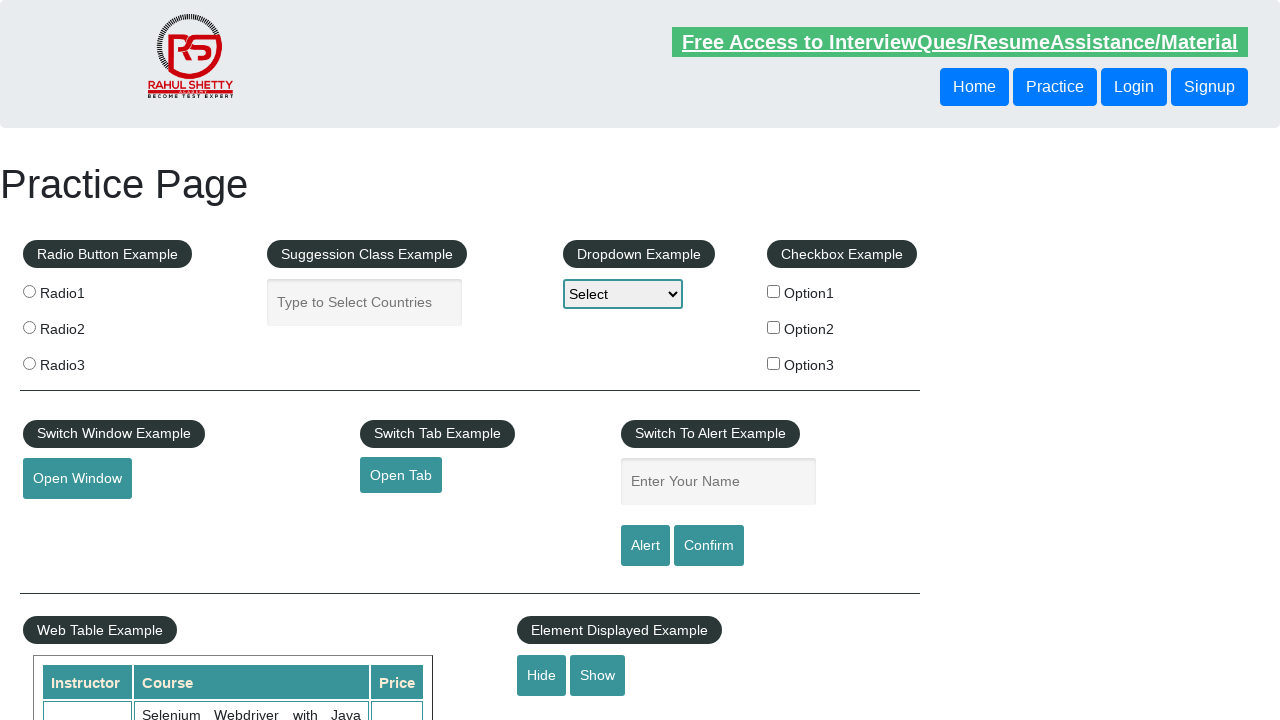

Clicked All Access plan link in iframe at (307, 360) on #courses-iframe >> internal:control=enter-frame >> internal:role=link[name="All 
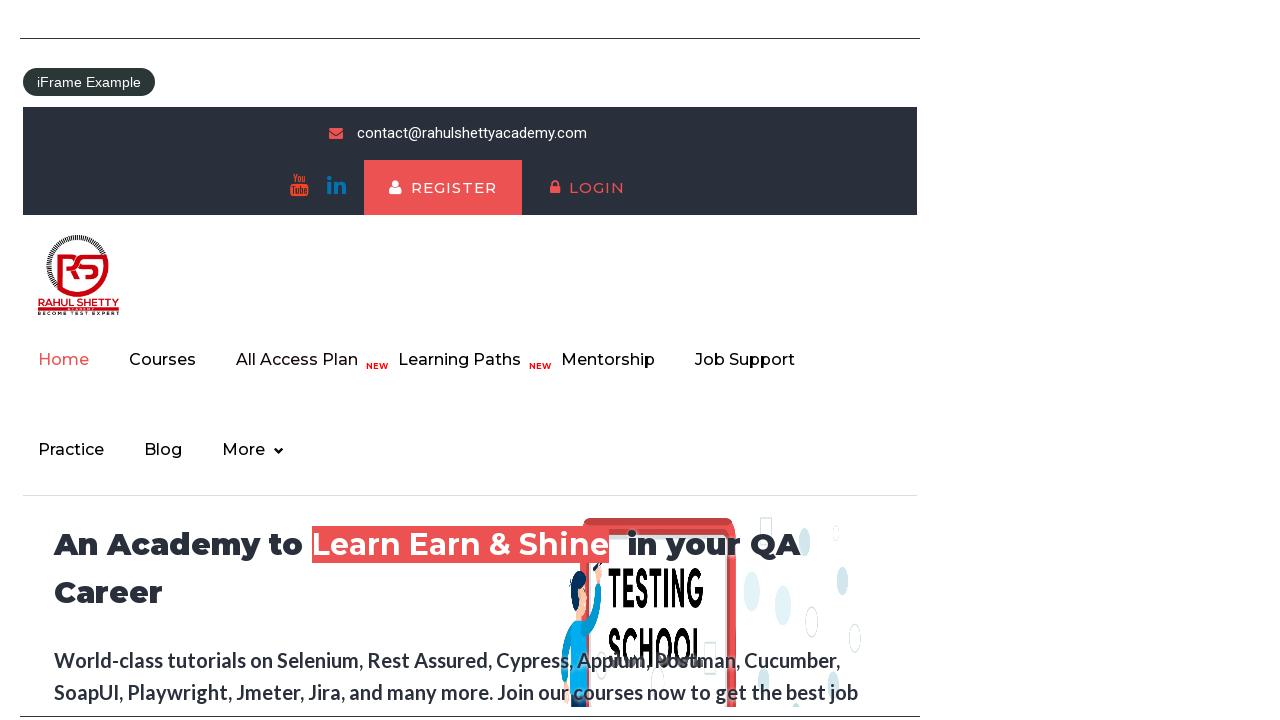

Navigated to offers page
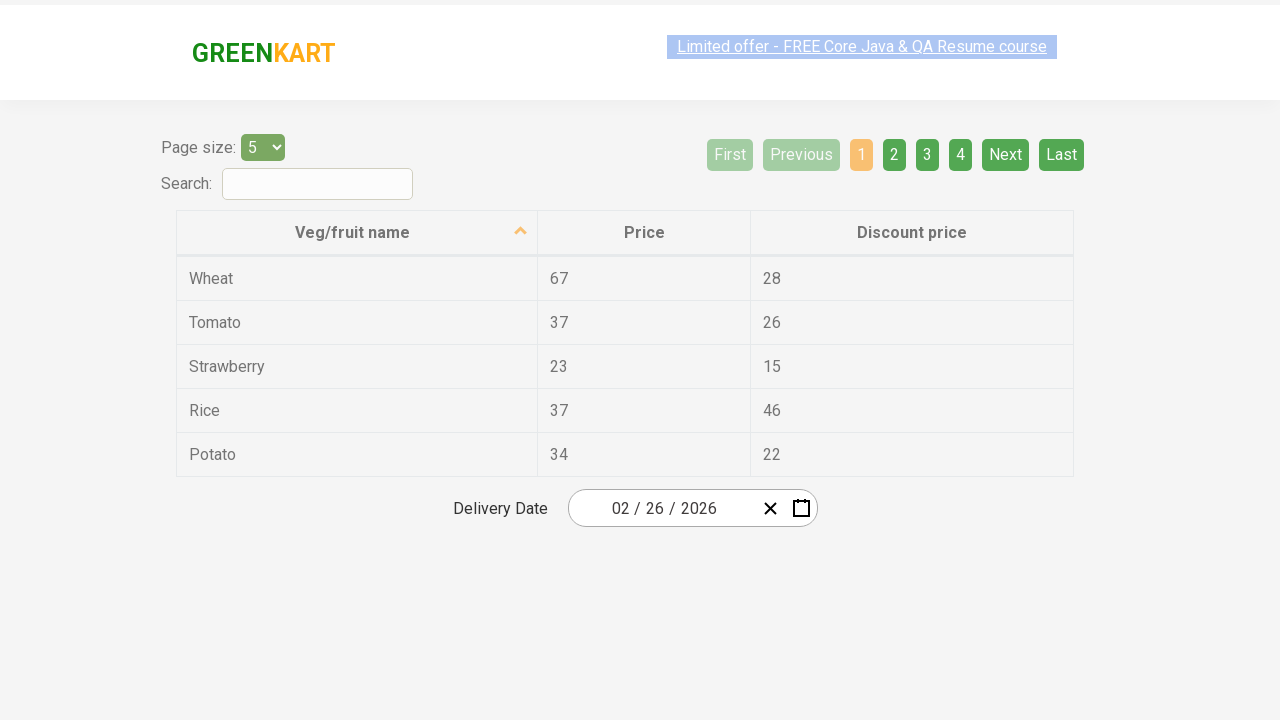

Found Price column at index 1
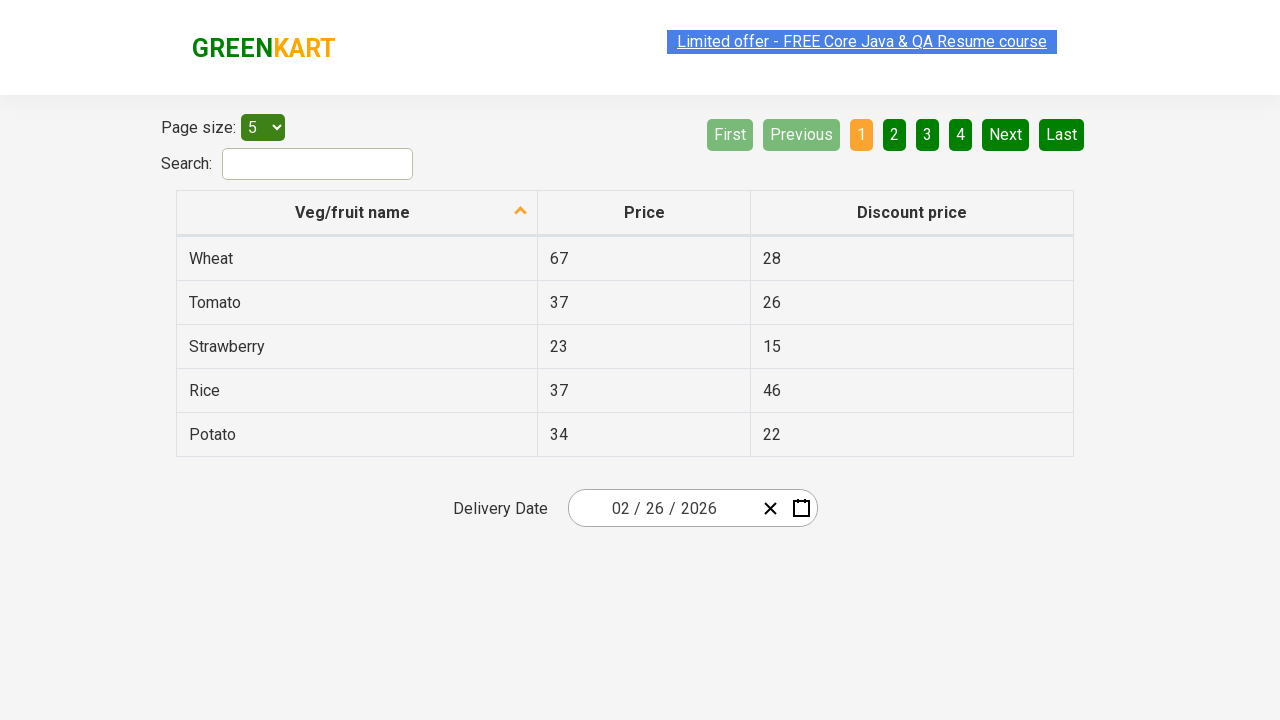

Located Rice row in offers table
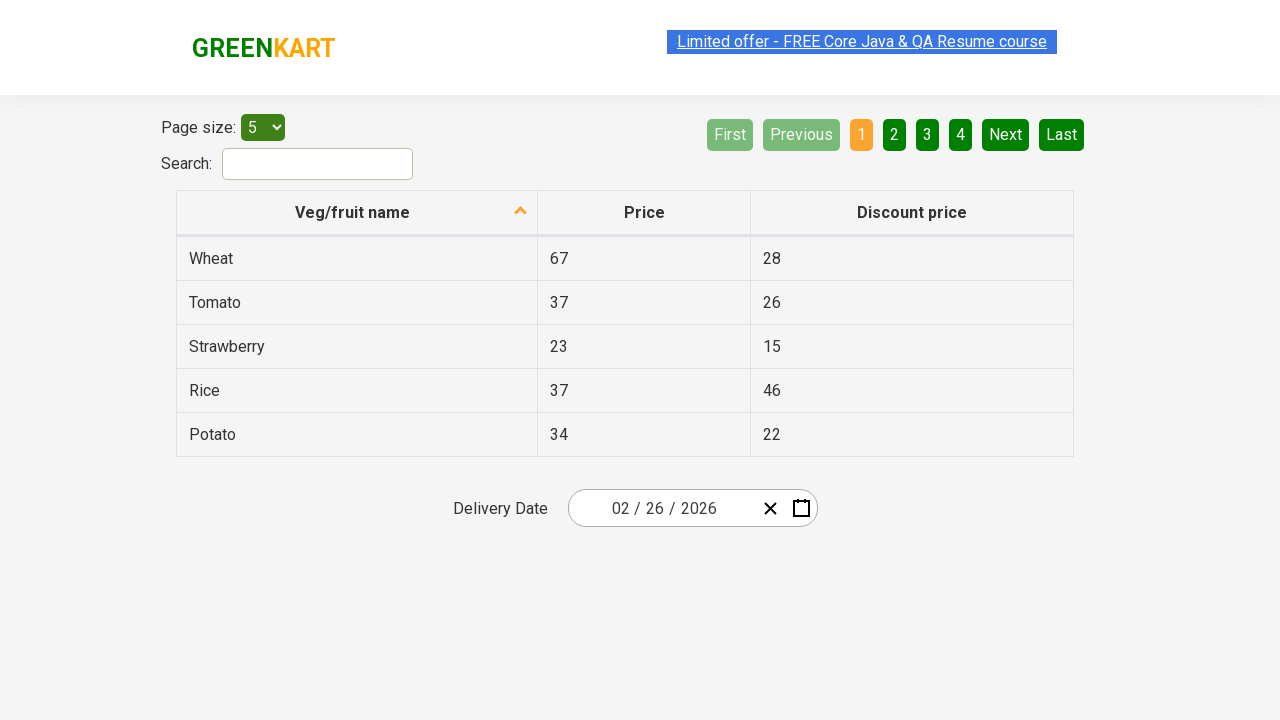

Verified Rice price is 37
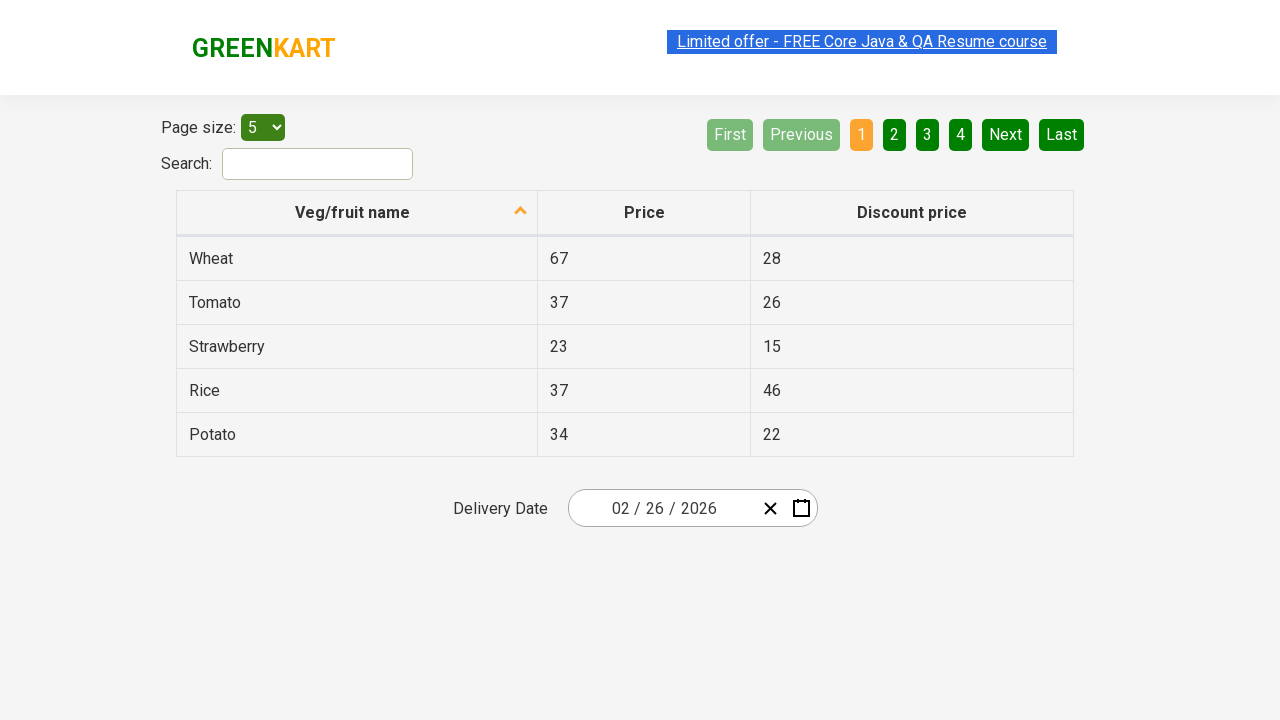

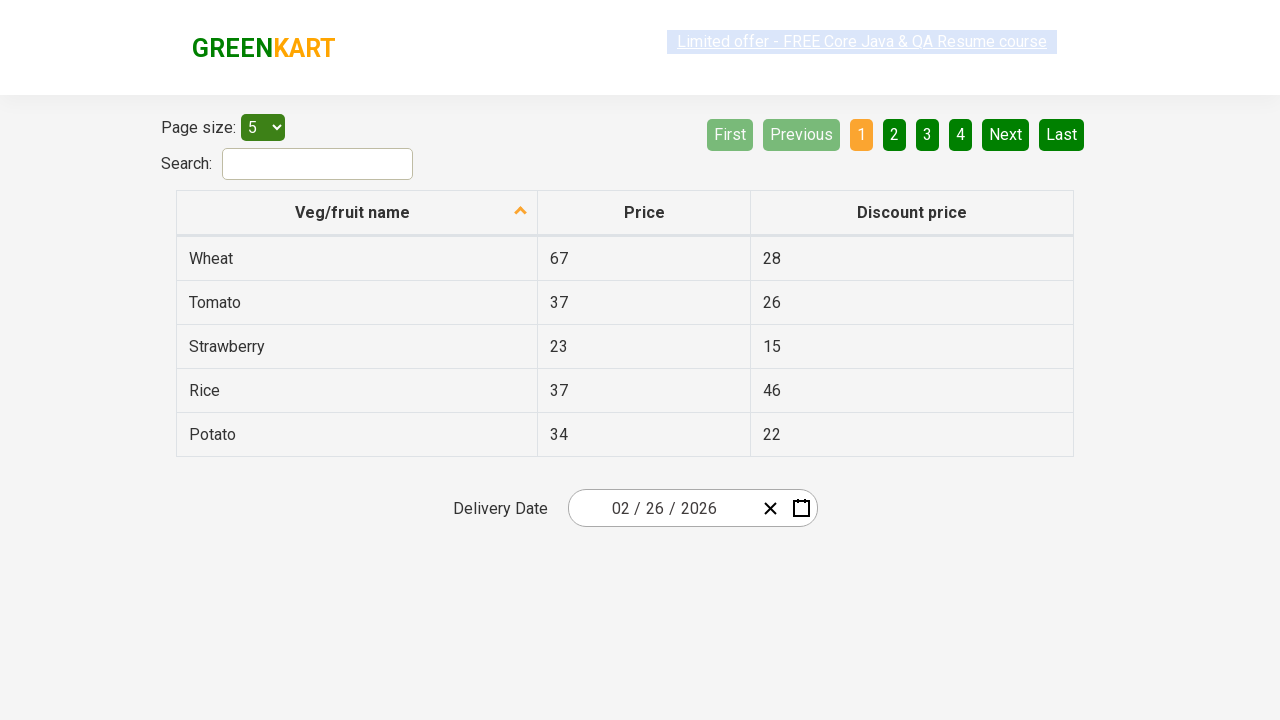